Tests dismissing a JavaScript confirm dialog and verifying the result shows "Cancel" was clicked

Starting URL: https://automationfc.github.io/basic-form/index.html

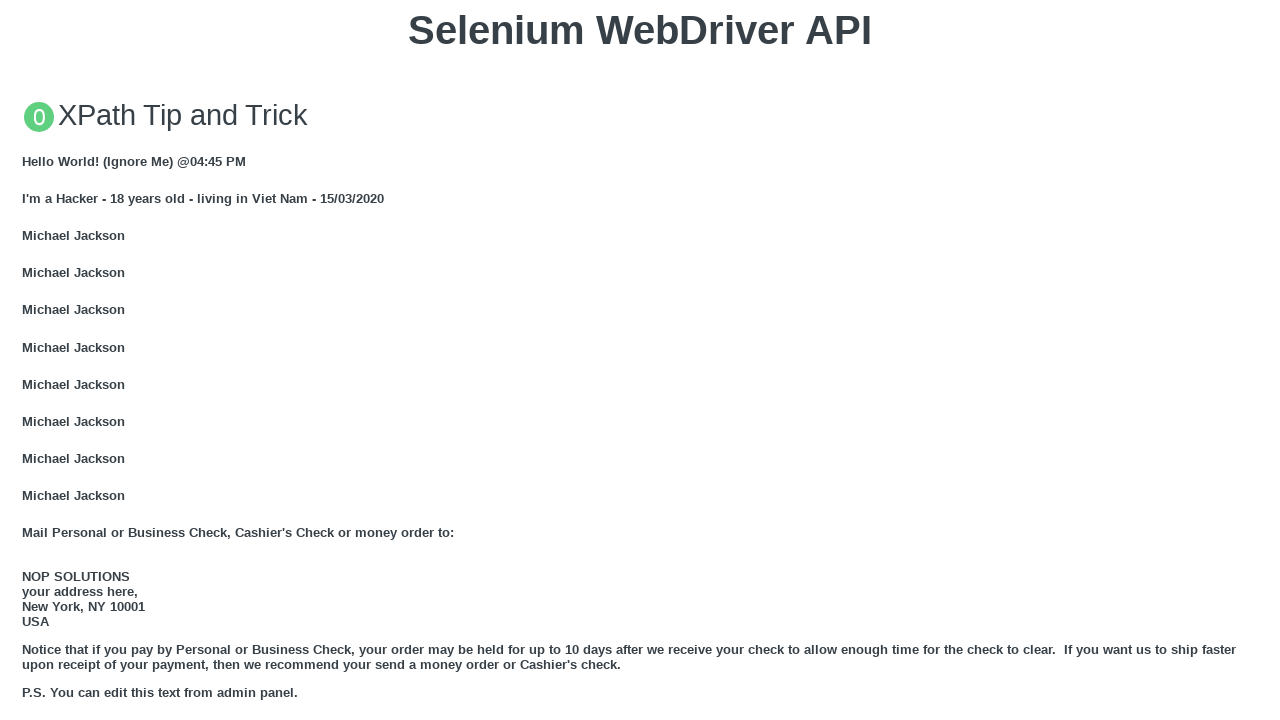

Set up dialog handler to dismiss confirm dialogs
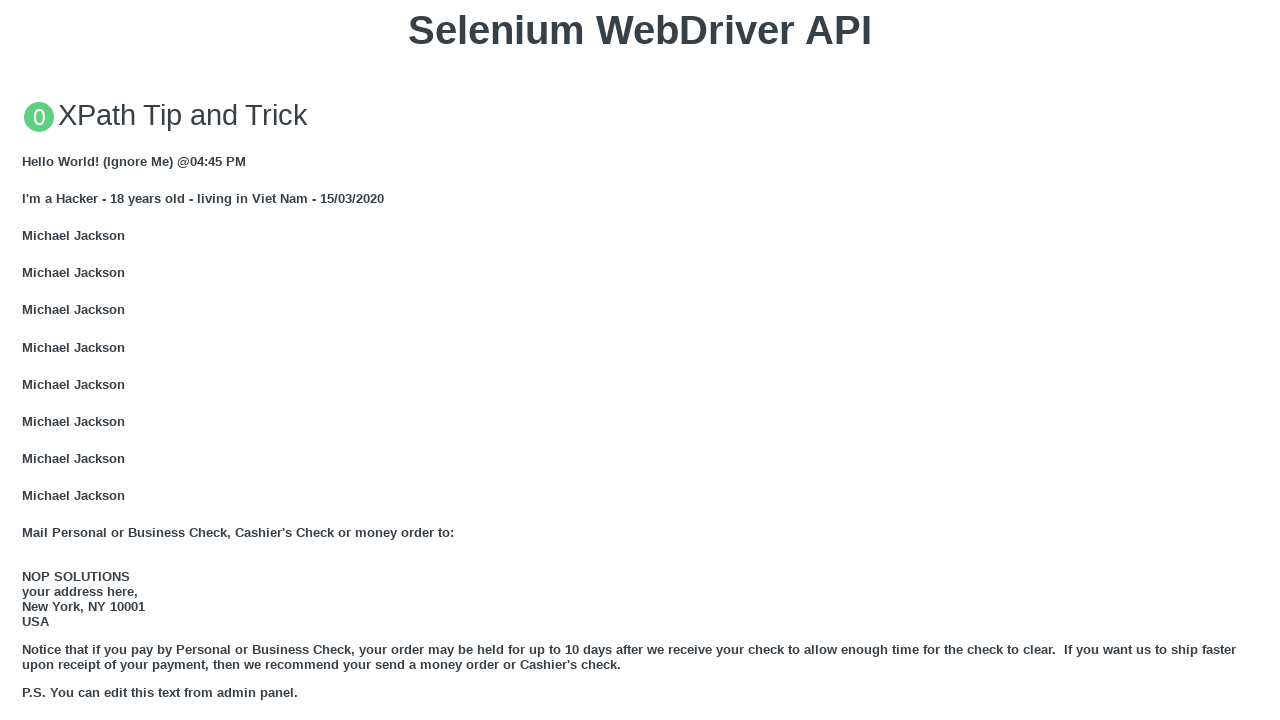

Clicked the JS Confirm button at (640, 360) on button[onclick='jsConfirm()']
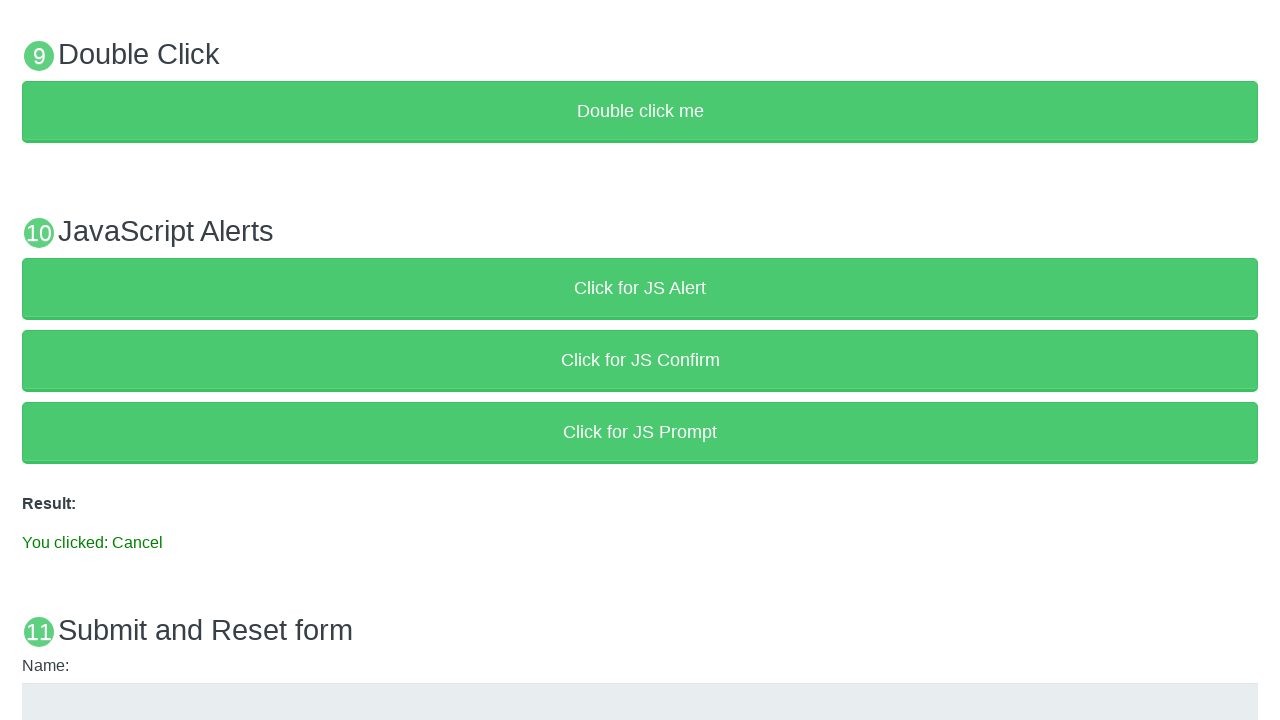

Waited 500ms for result to update
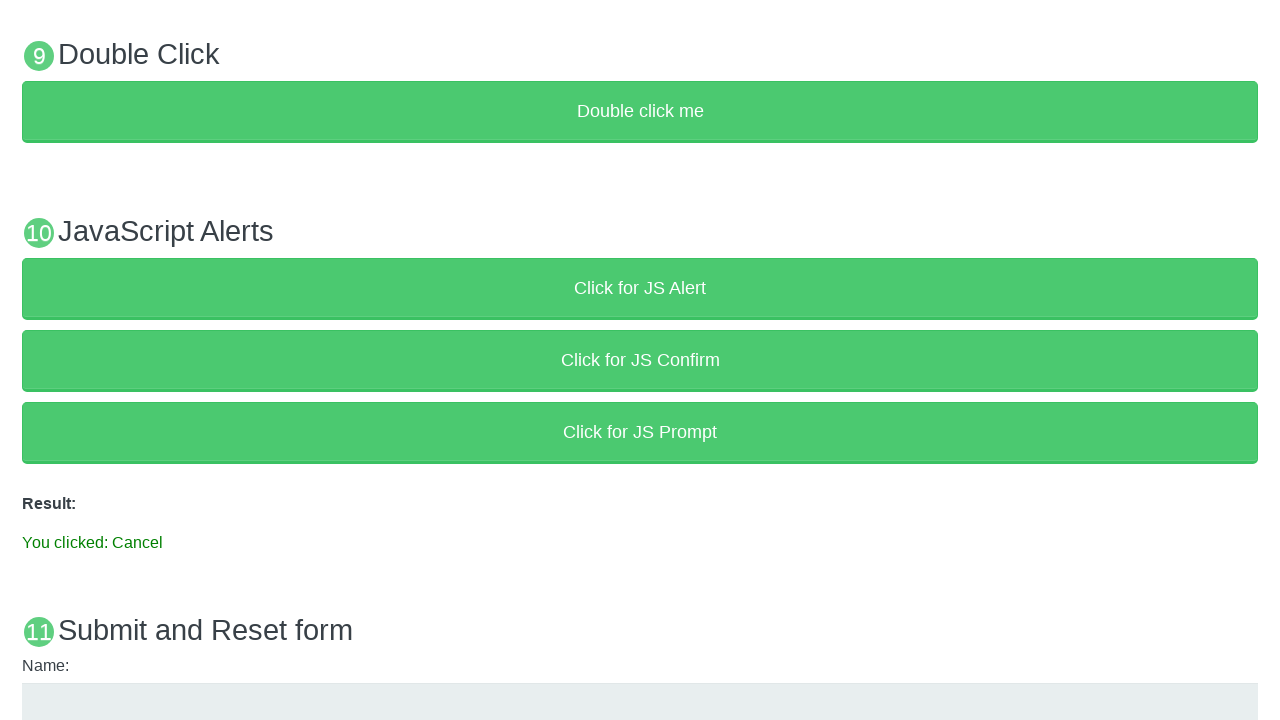

Located result element
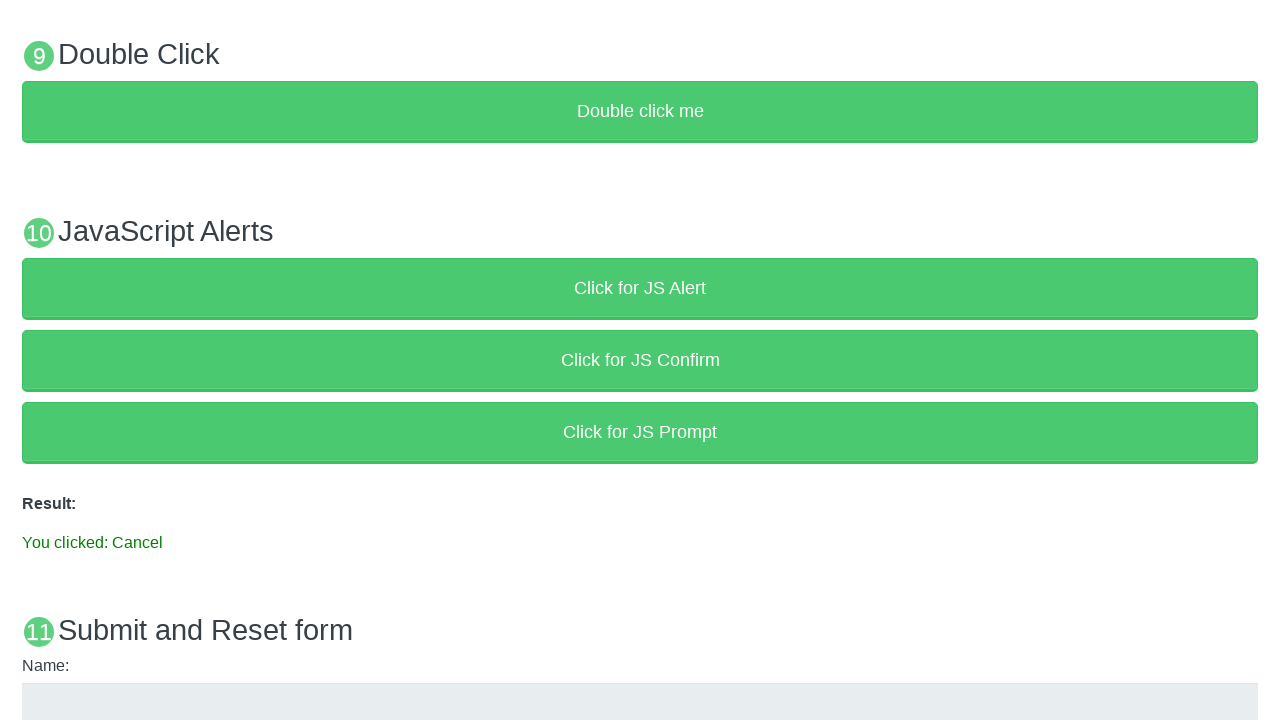

Verified result text shows 'You clicked: Cancel'
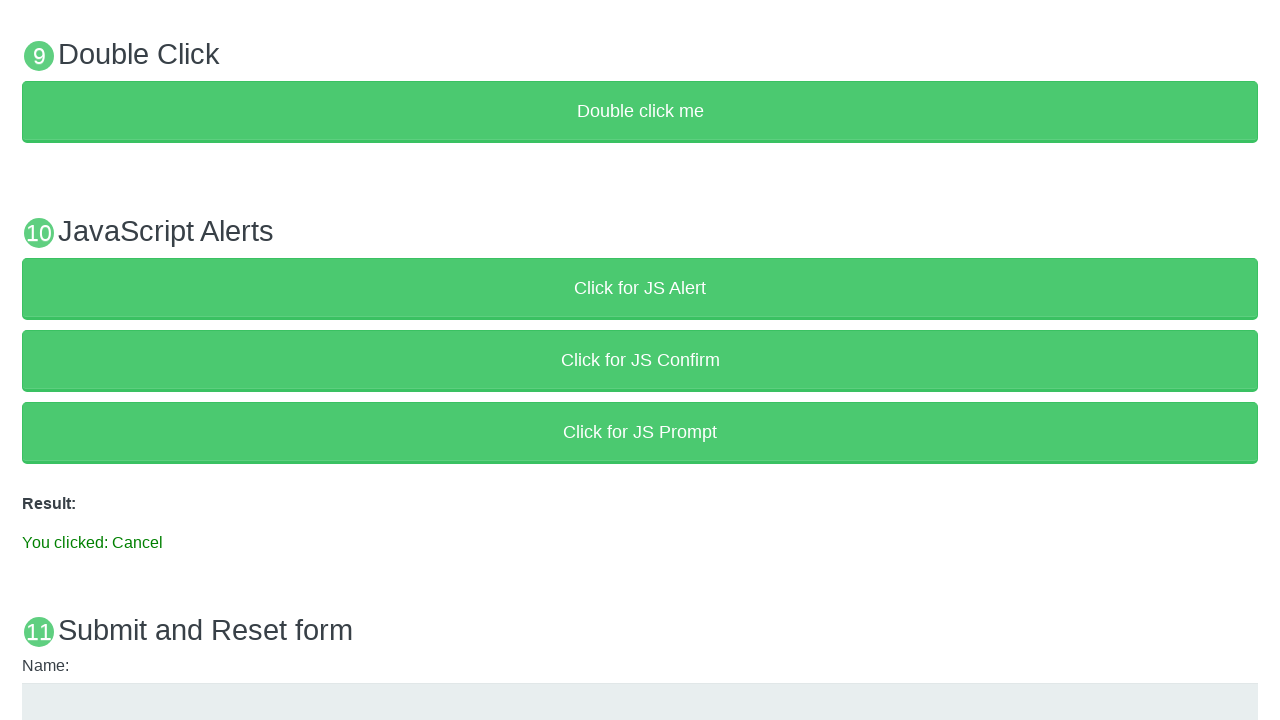

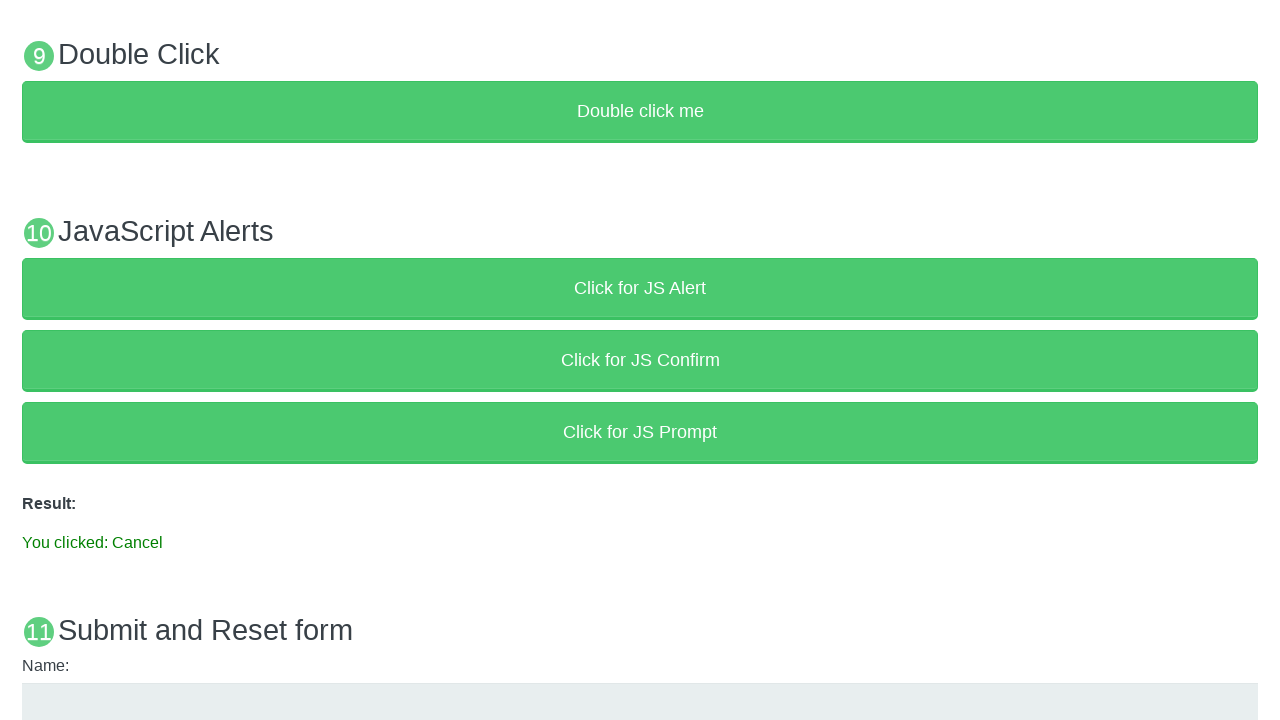